Tests login form validation by attempting to login with an incorrect username and verifying the error message is displayed

Starting URL: https://the-internet.herokuapp.com/login

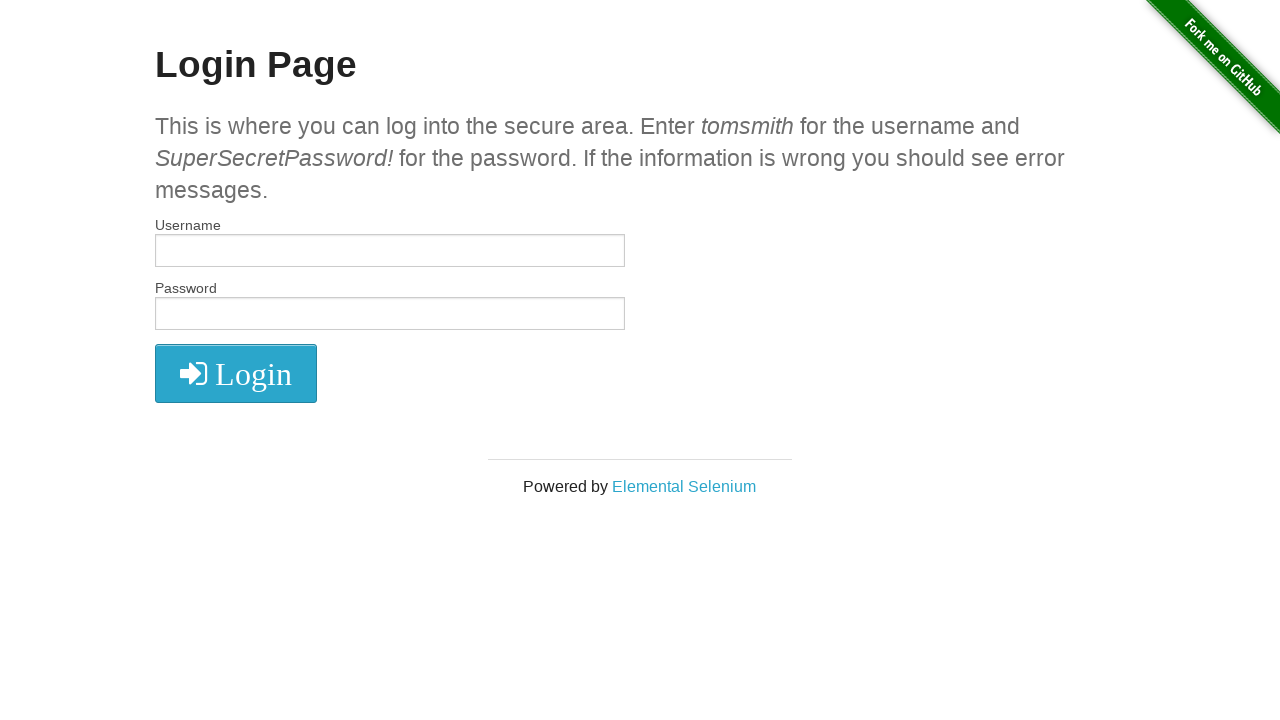

Filled username field with incorrect username 'tomsmithu' on #username
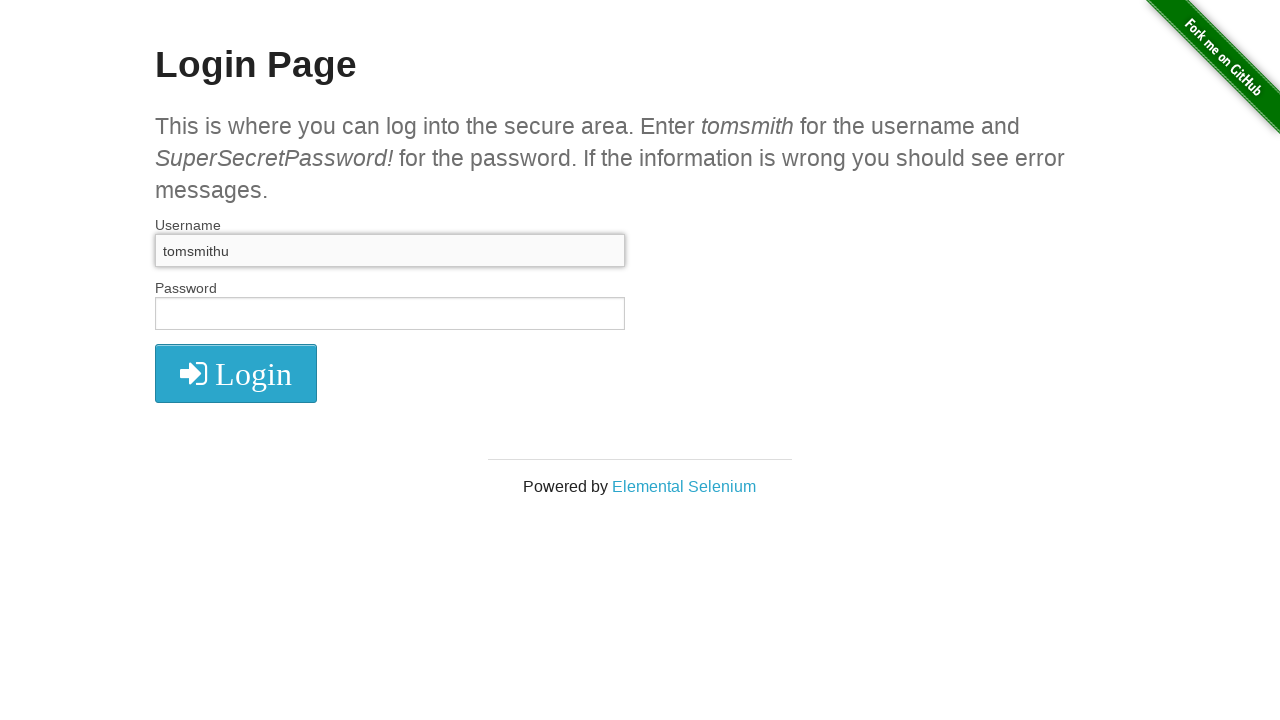

Filled password field with password on #password
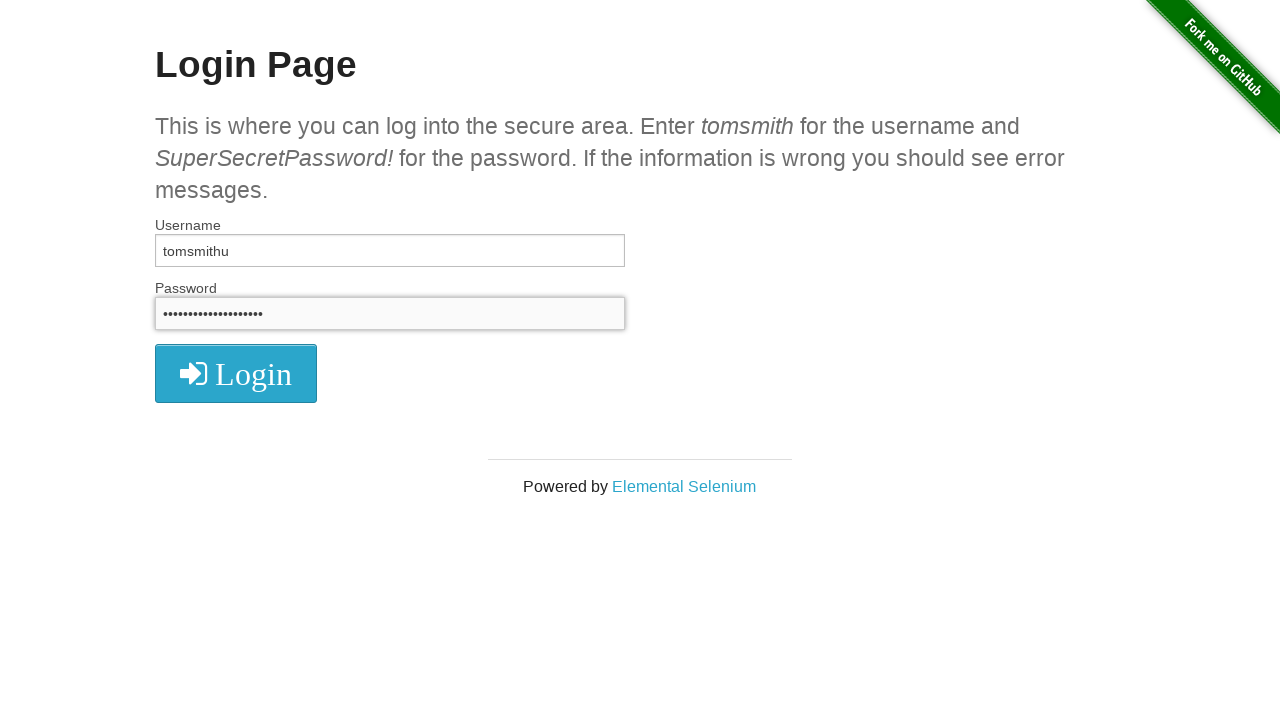

Clicked login button at (236, 373) on button
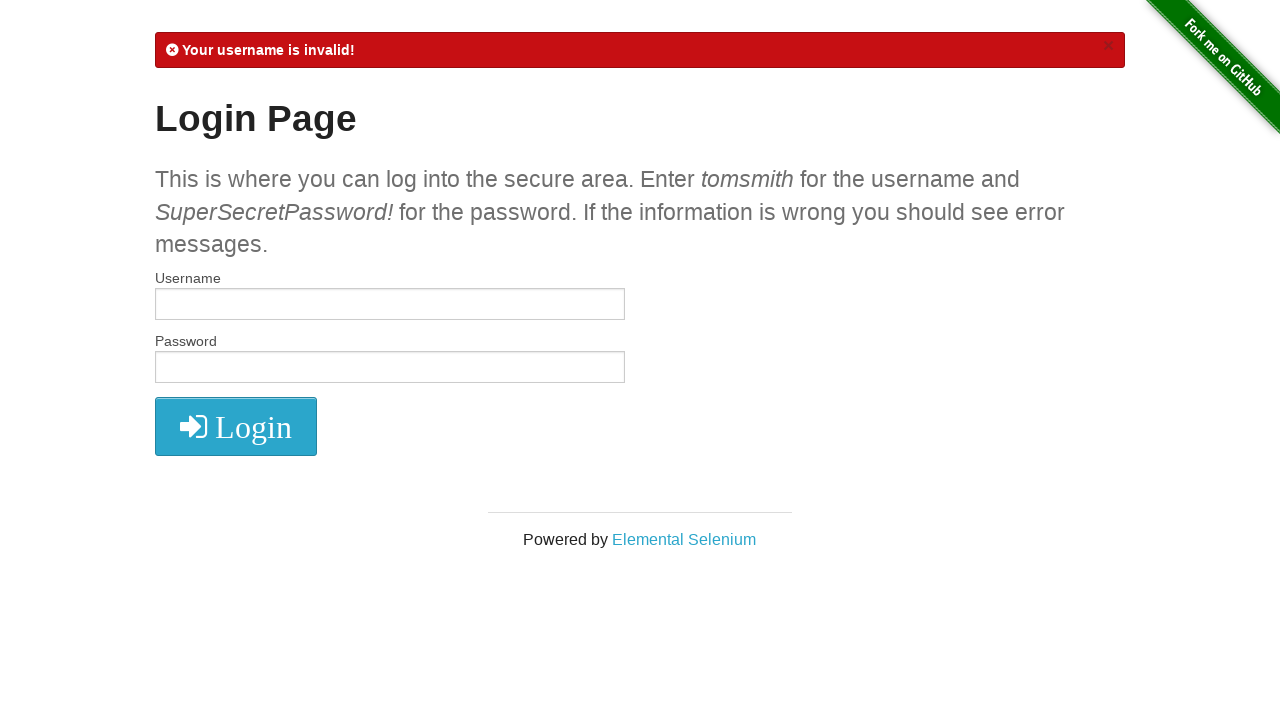

Error message element loaded
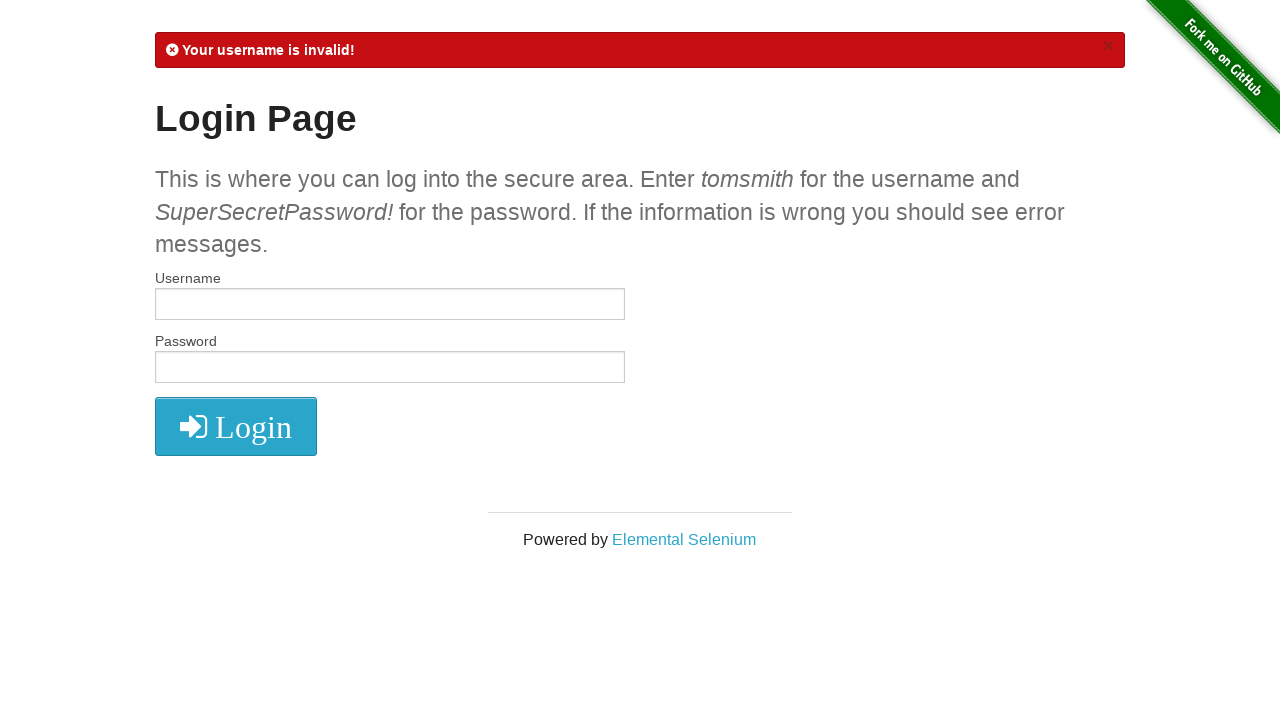

Verified error message contains 'Your username is invalid!'
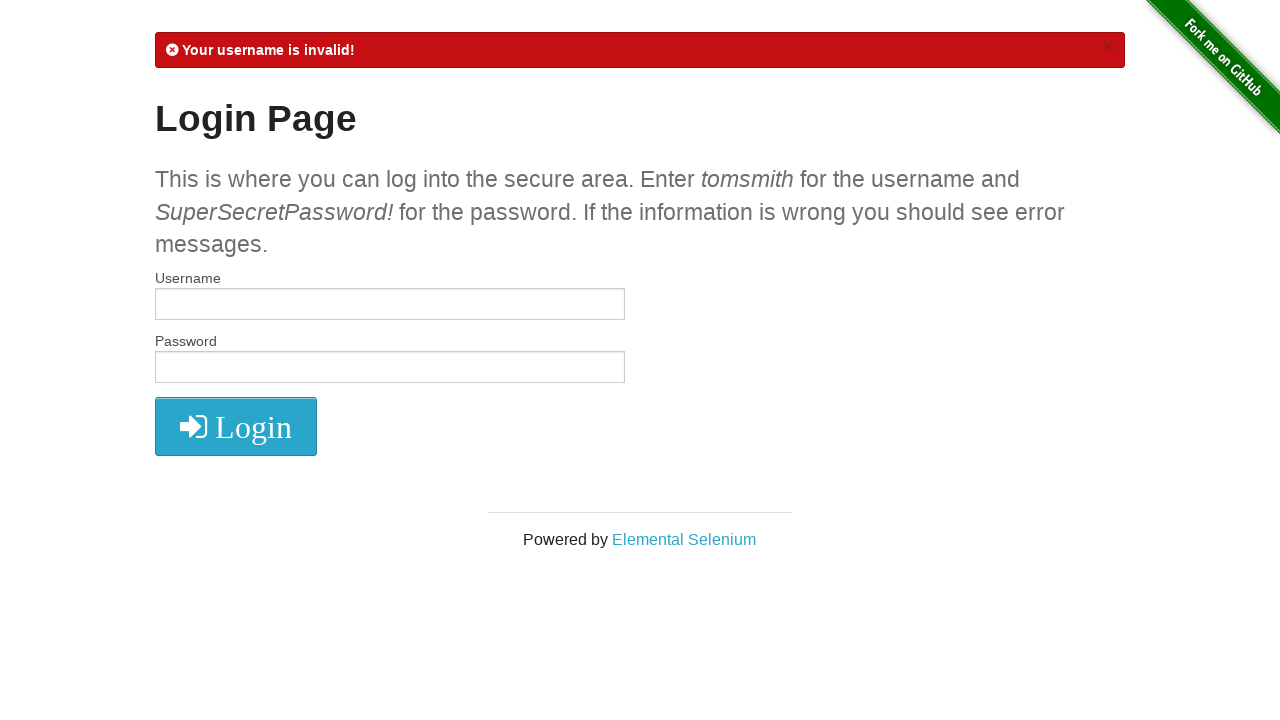

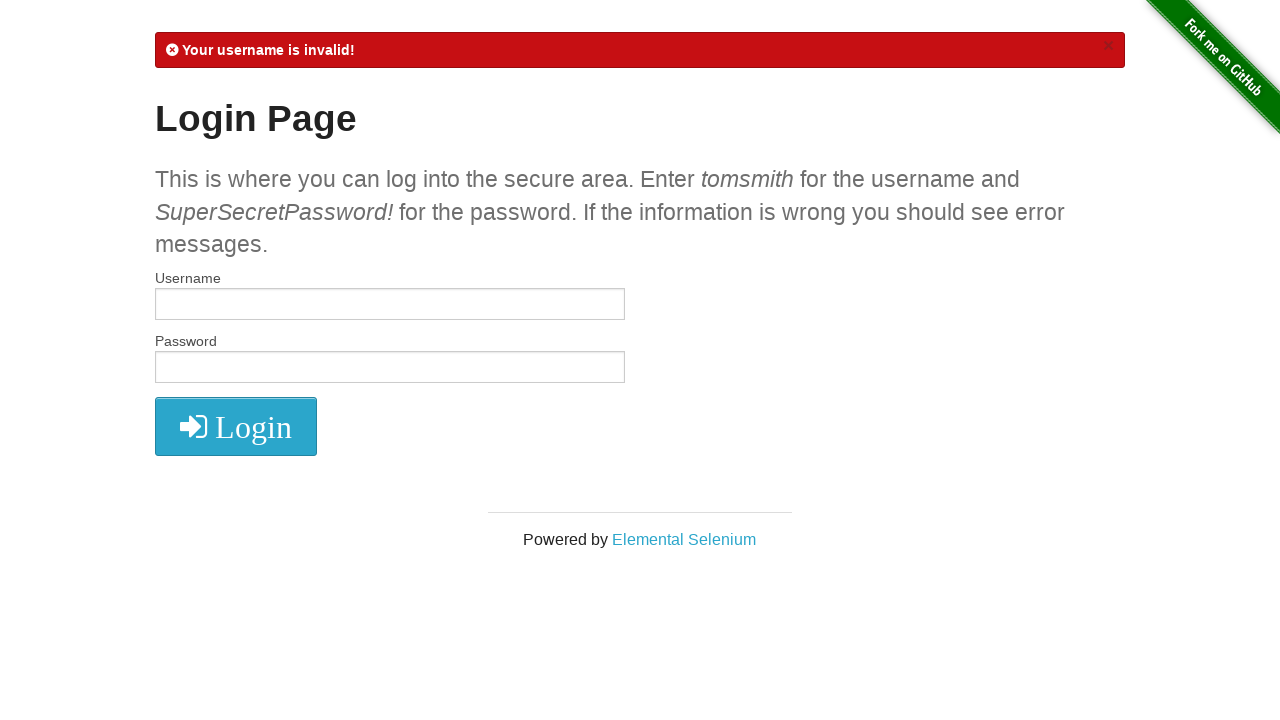